Tests the DART (Korean financial disclosure system) search functionality by entering a company stock code, selecting date range and disclosure type filters, and submitting a search to view corporate financial reports.

Starting URL: https://dart.fss.or.kr/dsab007/main.do?option=corp

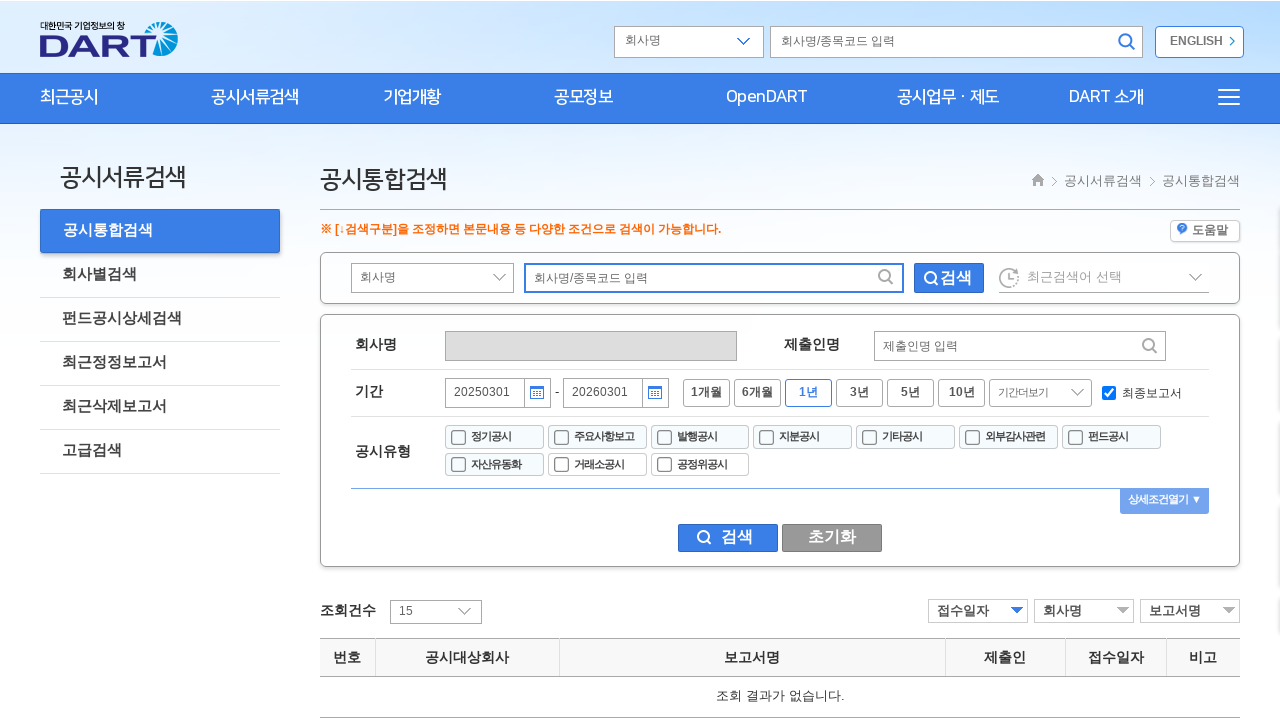

Clicked reset button to clear previous search at (832, 538) on #searchForm > div.subSearchWrap > div.btnArea > a.btnReset
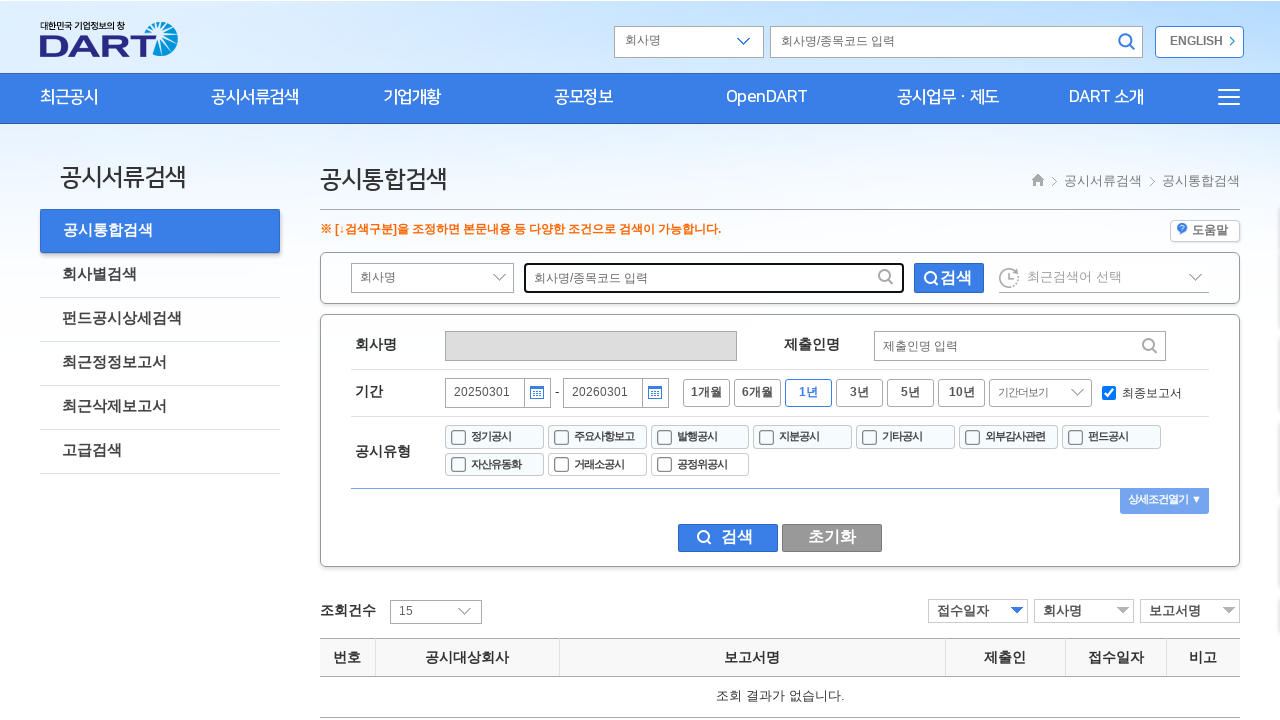

Waited 1 second for reset to complete
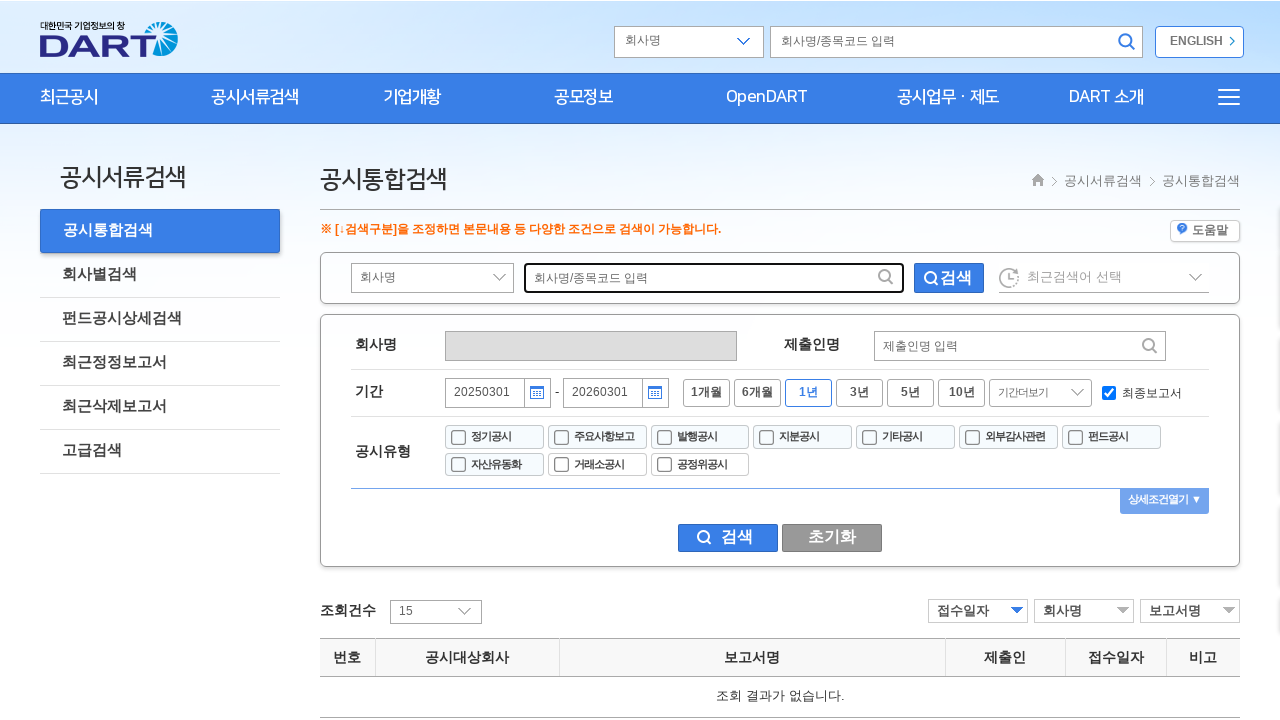

Entered stock code '005930' (Samsung Electronics) in company search field on #textCrpNm
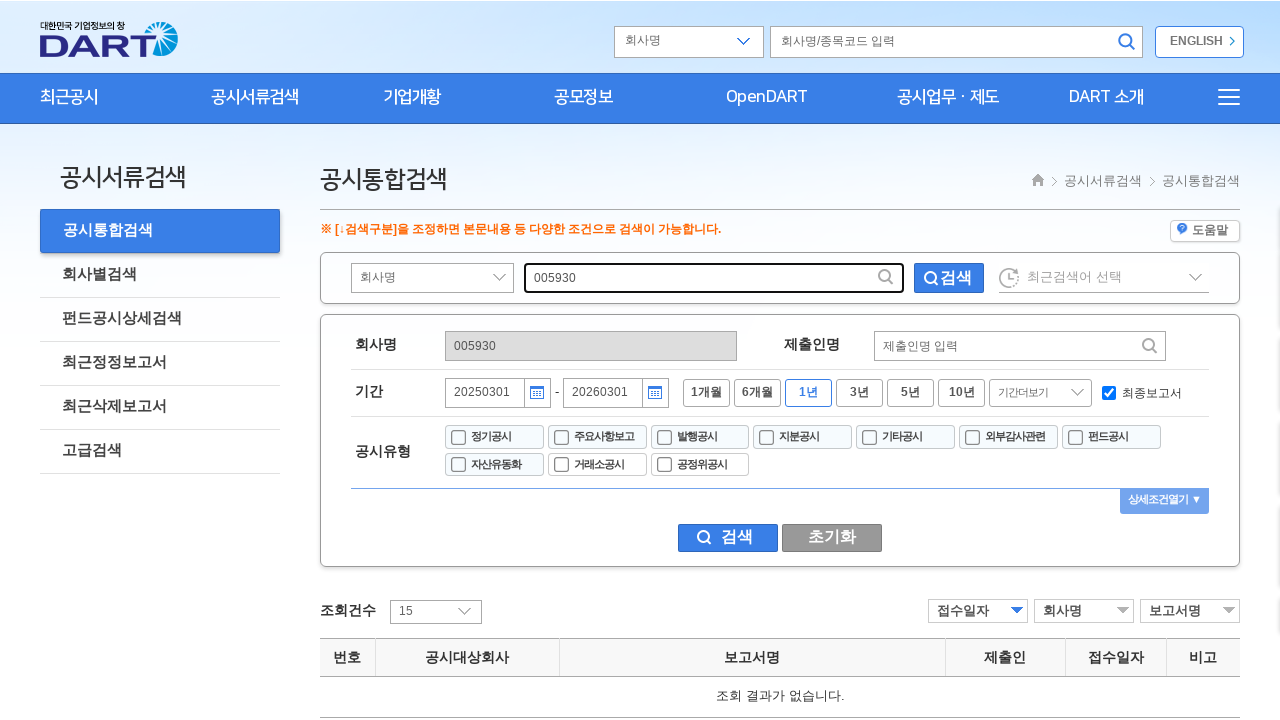

Waited 1 second for input to be processed
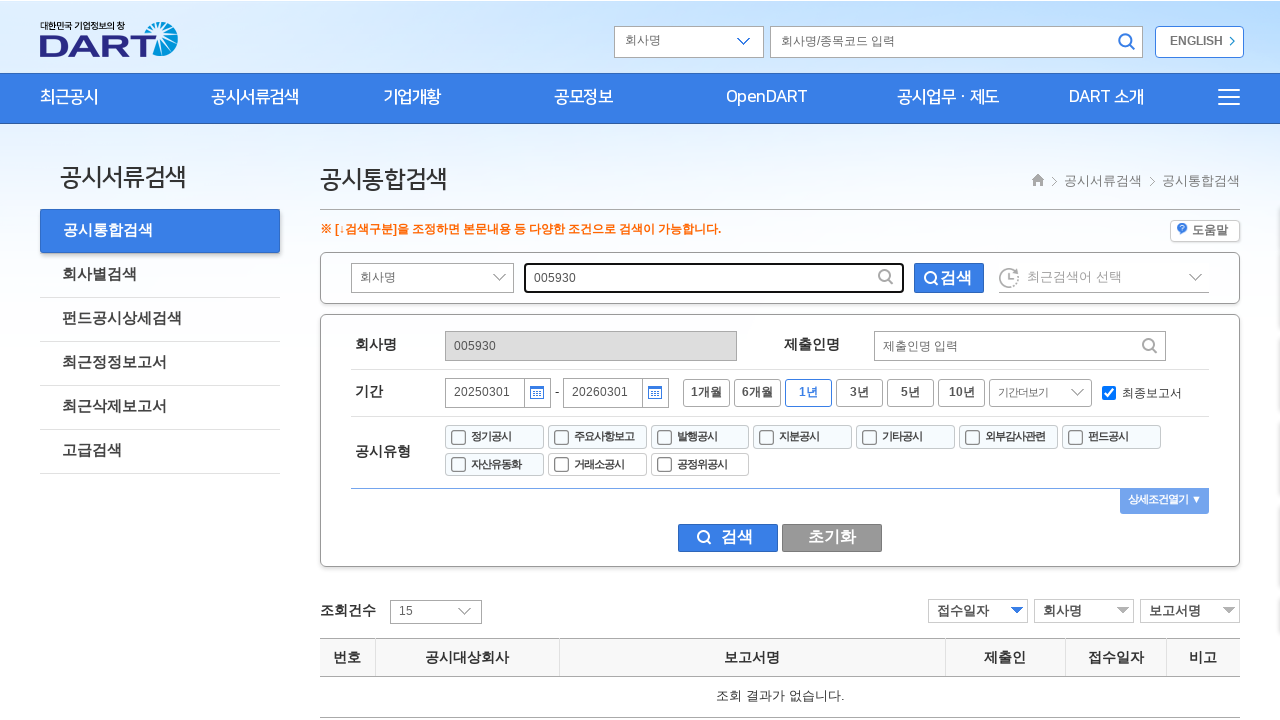

Selected date range filter option at (962, 393) on #date7
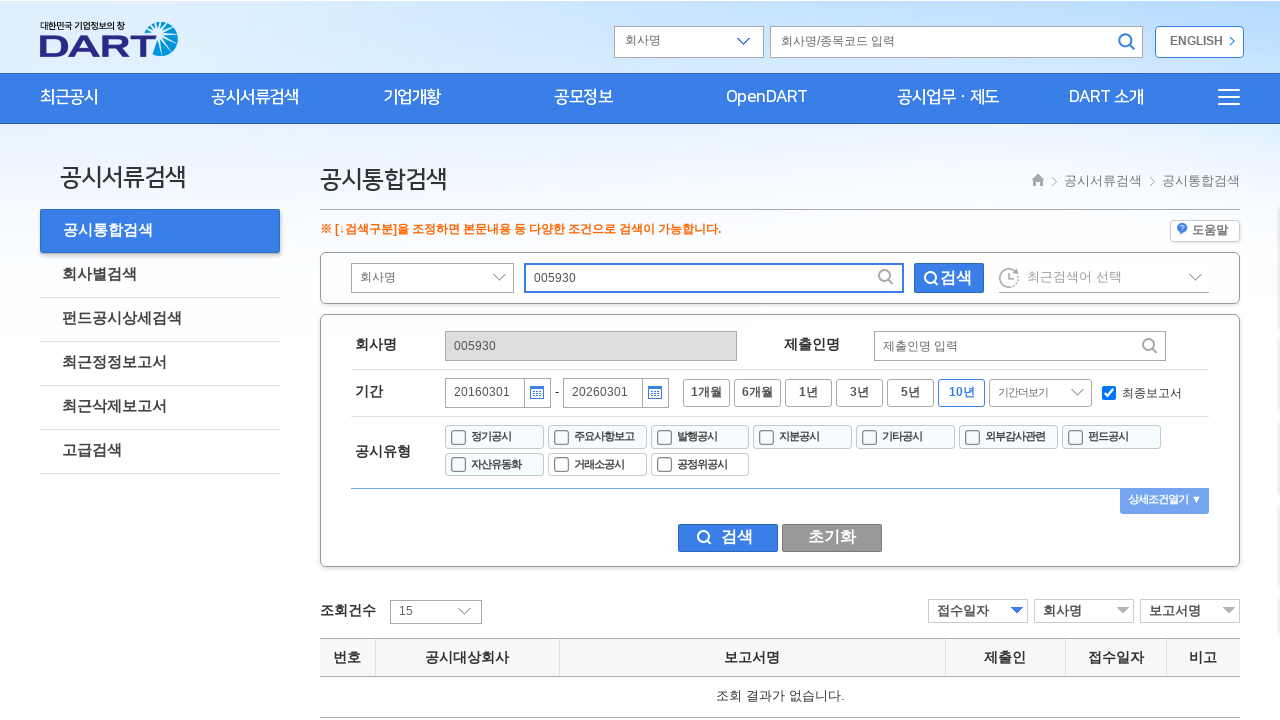

Waited 1 second for date range selection to apply
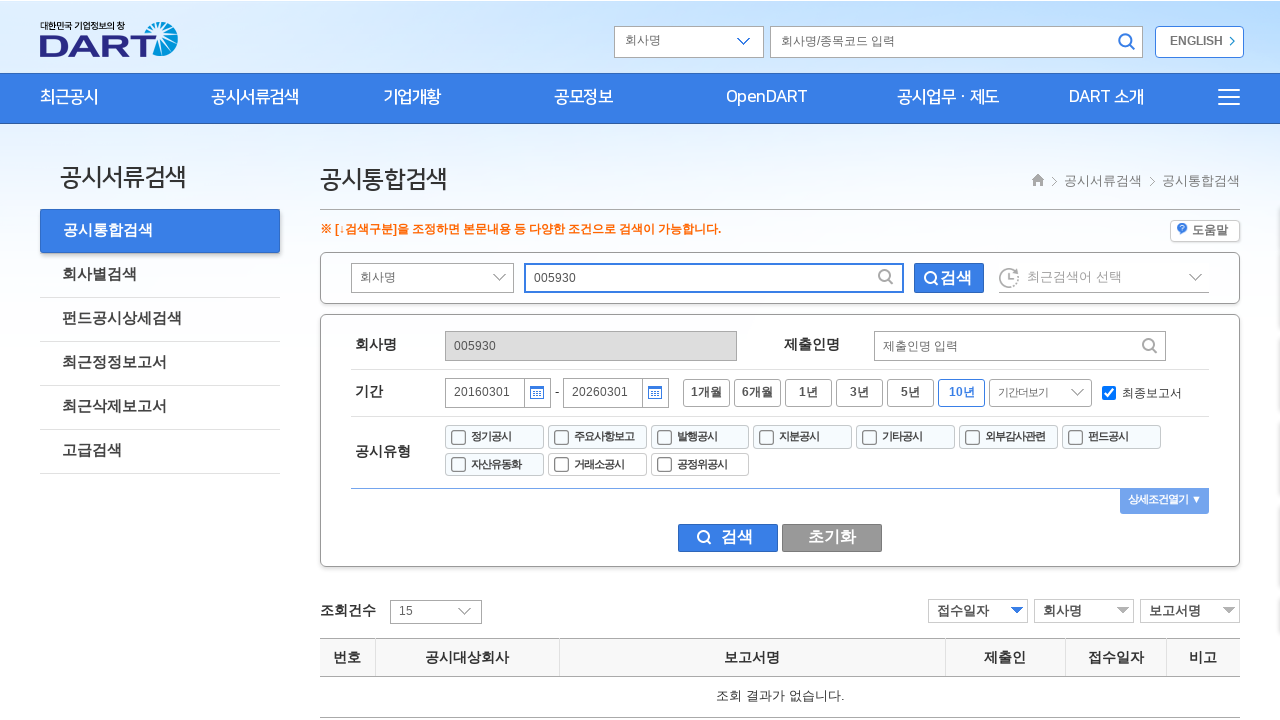

Selected disclosure type filter at (458, 437) on #li_01 > label:nth-child(1) > img
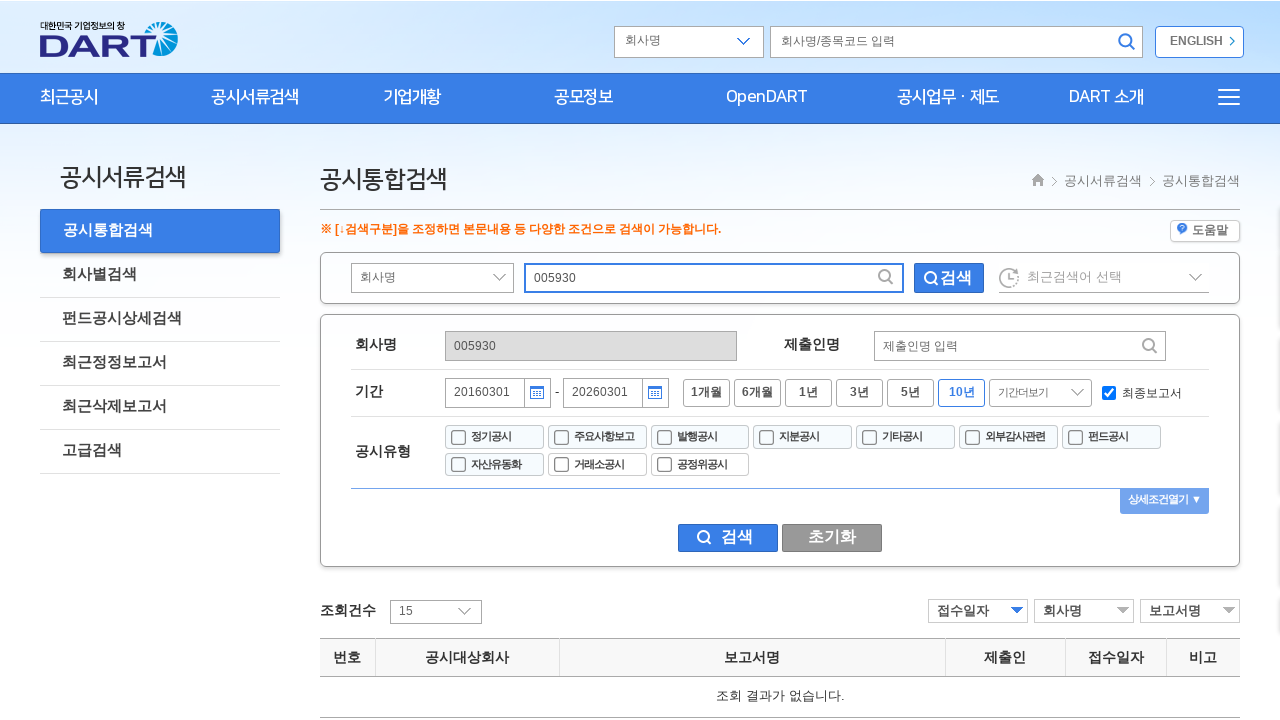

Waited 1 second for disclosure type selection to apply
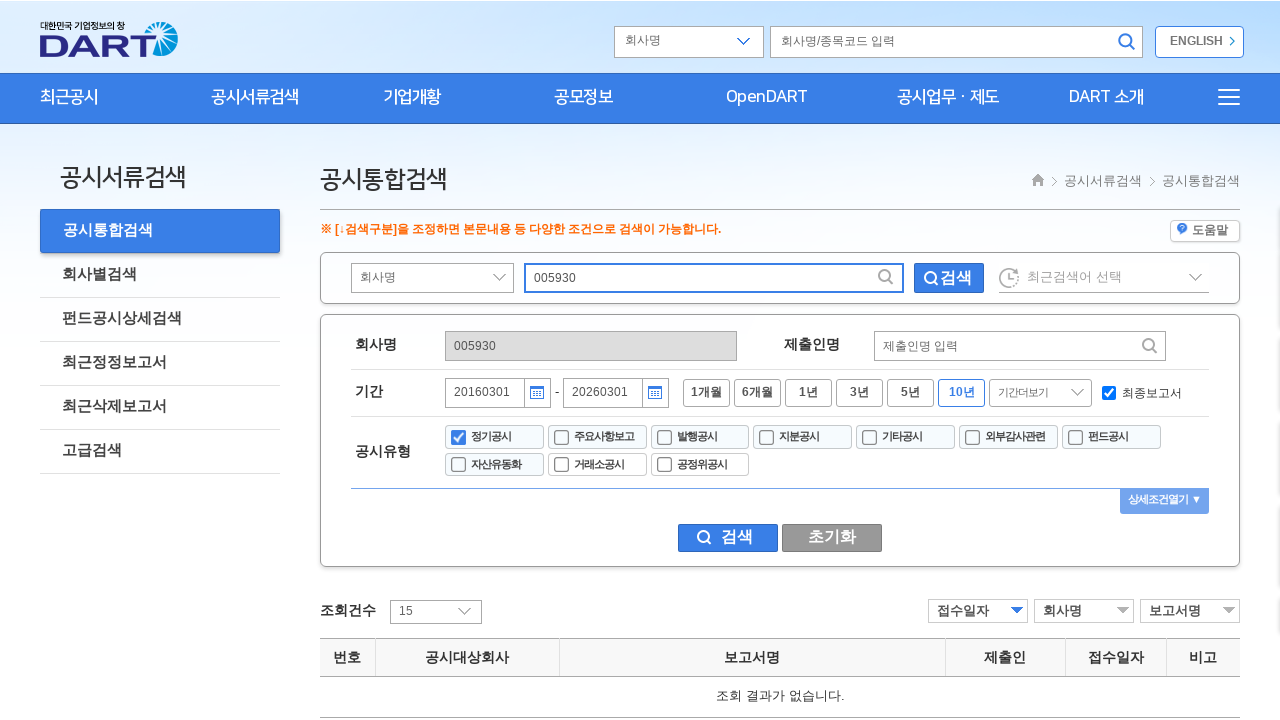

Clicked search button to submit DART search with applied filters at (728, 538) on #searchForm > div.subSearchWrap > div.btnArea > a.btnSearch
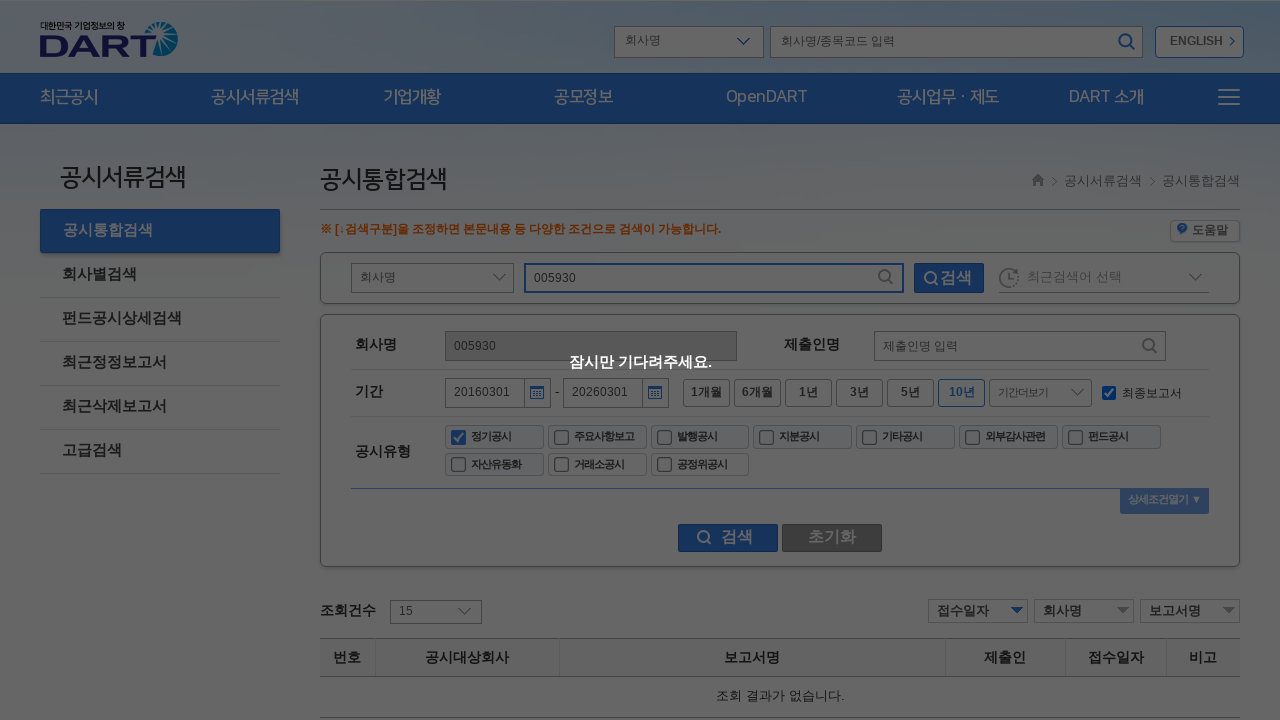

Waited 1 second for search submission to process
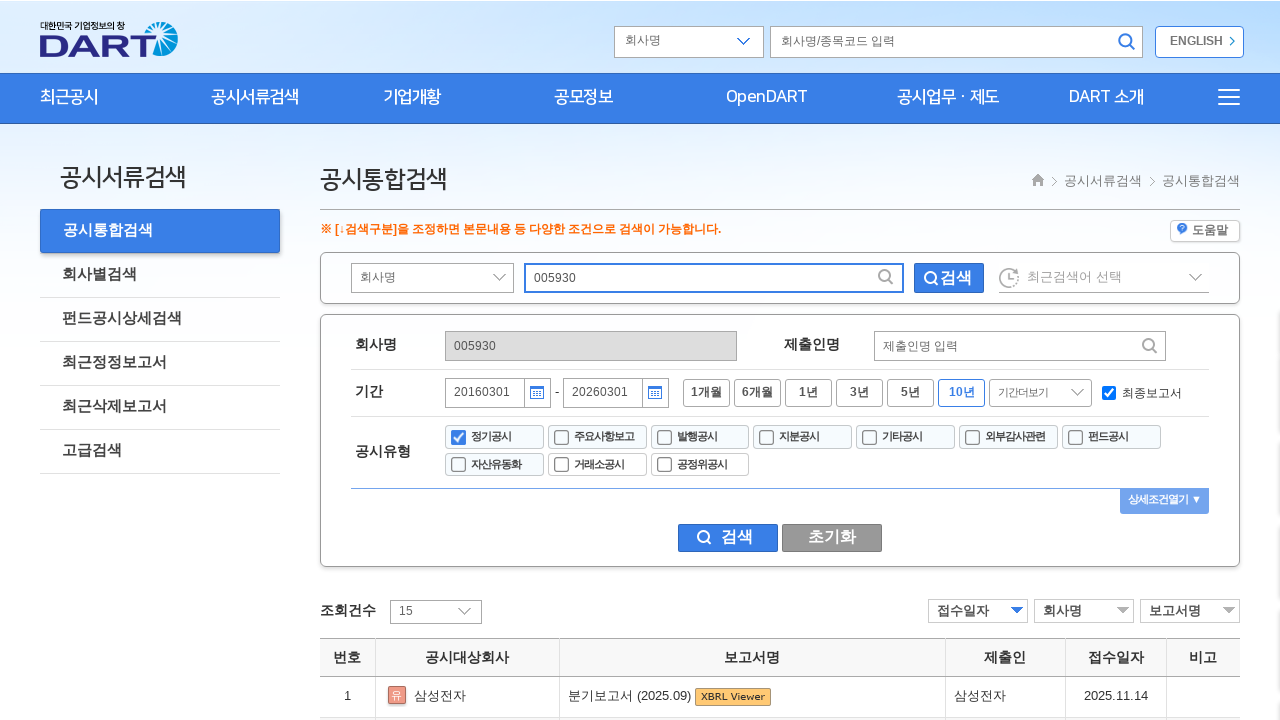

Search results table loaded with financial disclosure records
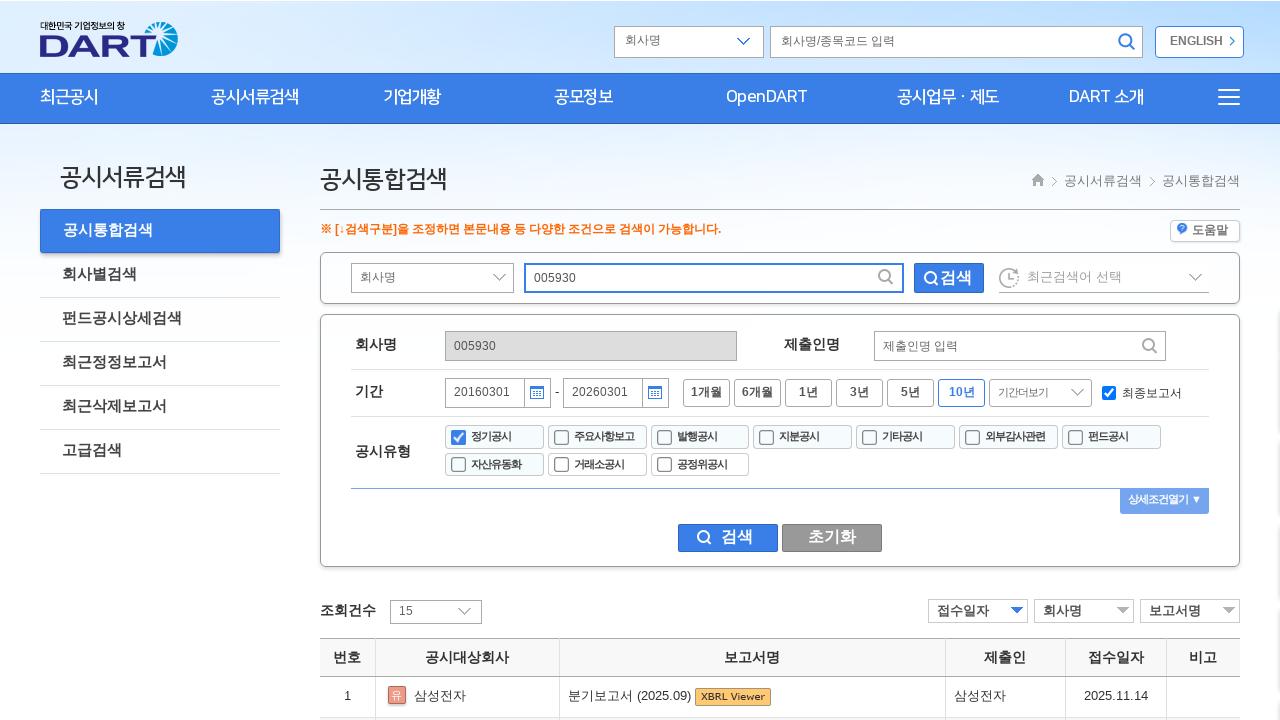

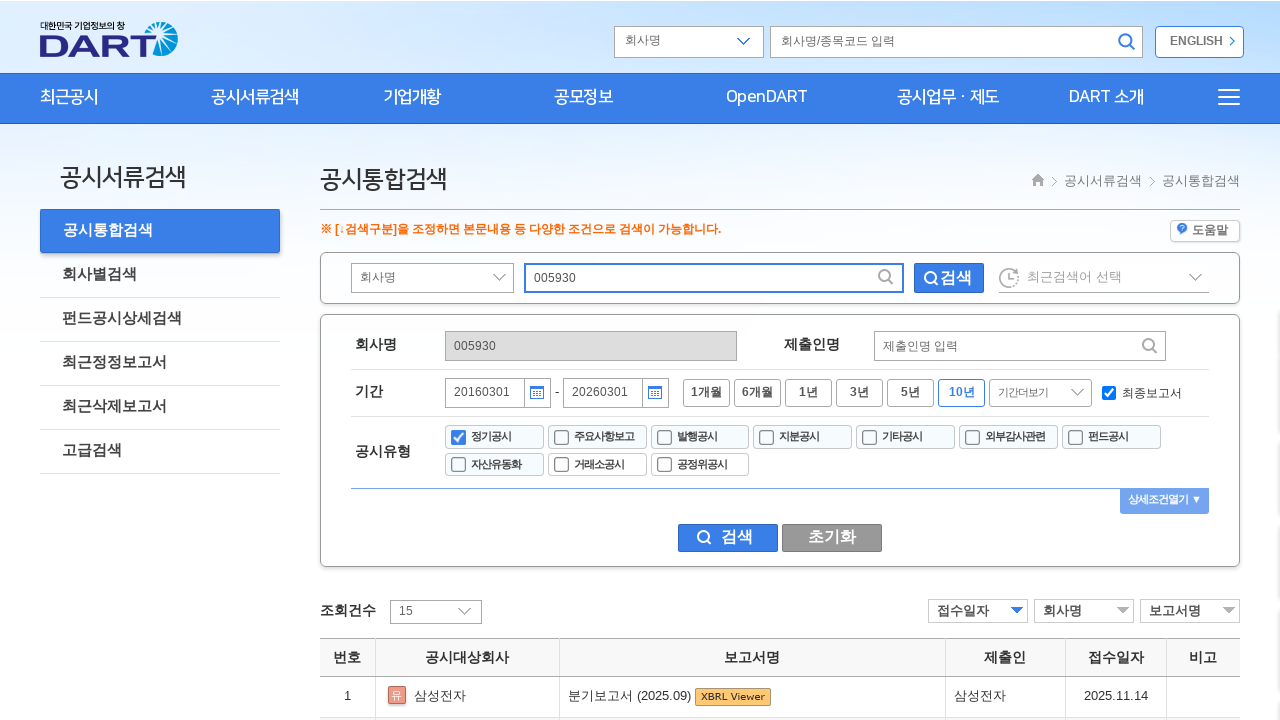